Tests file upload functionality by selecting a file via the file input field and submitting the upload form, then verifying the uploaded filename is displayed on the confirmation page.

Starting URL: https://the-internet.herokuapp.com/upload

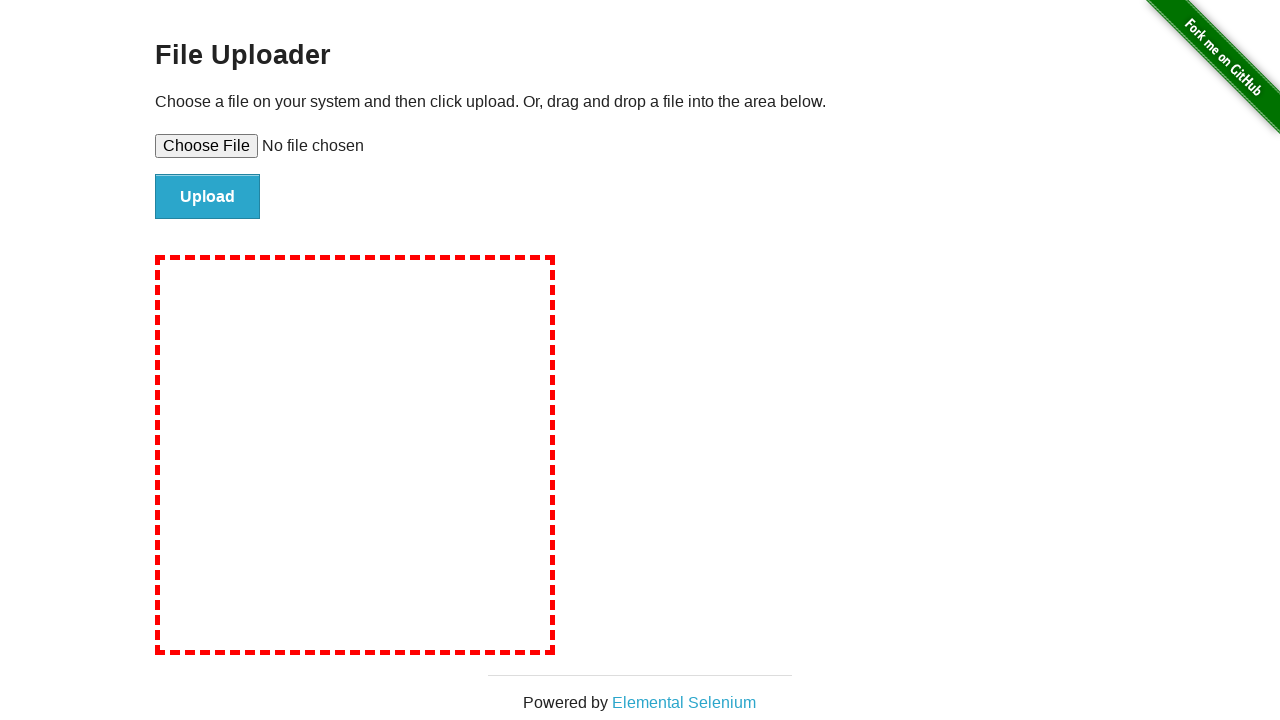

Selected test-upload-file.txt via file input field
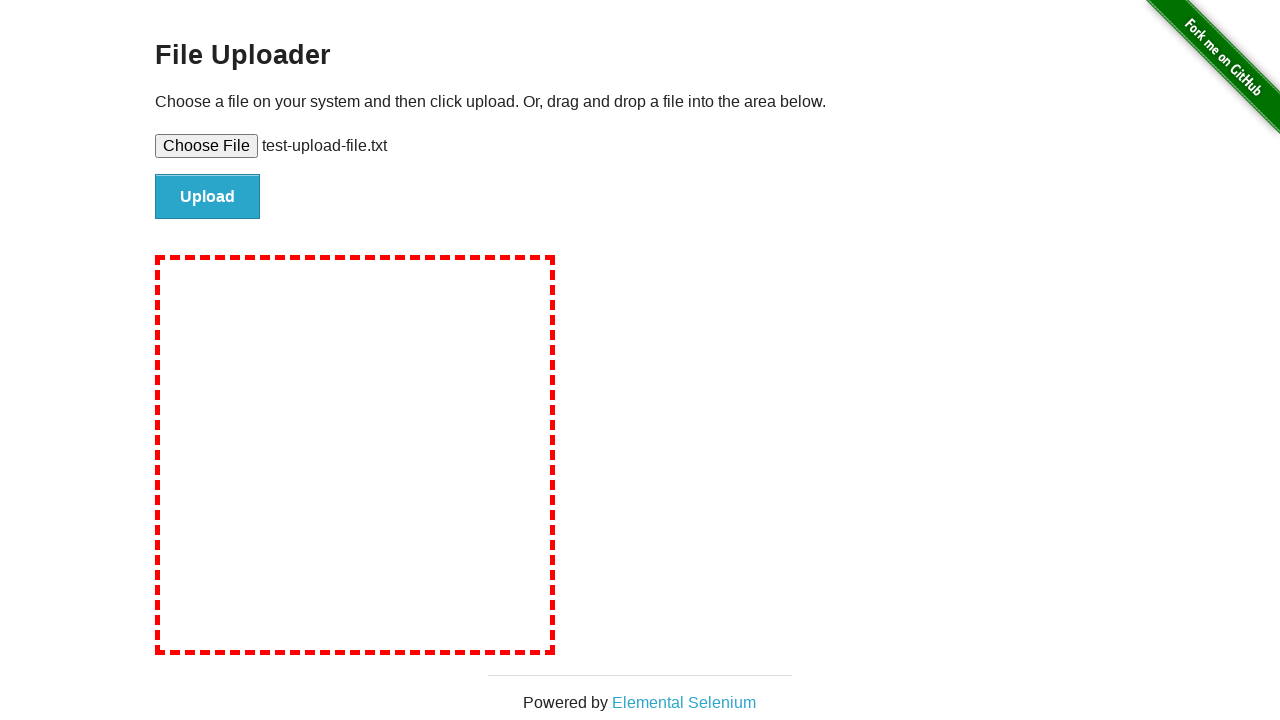

Clicked submit button to upload file at (208, 197) on #file-submit
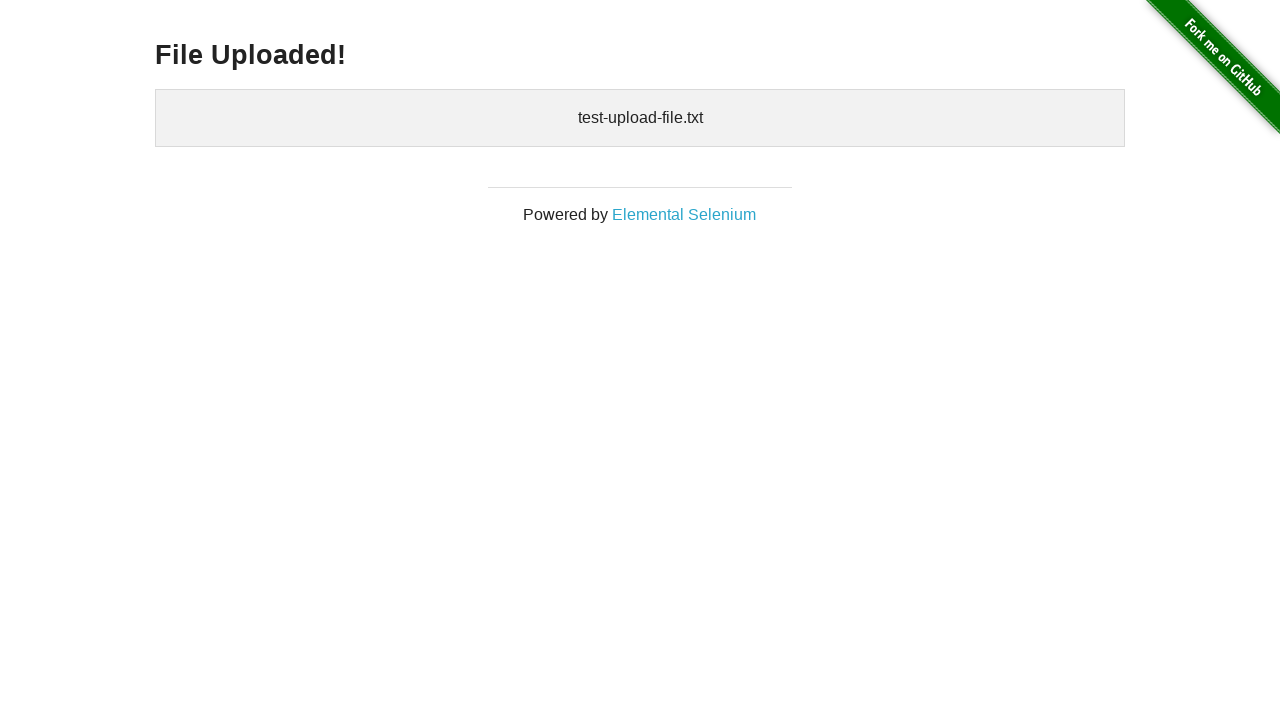

Confirmed uploaded filename is displayed on confirmation page
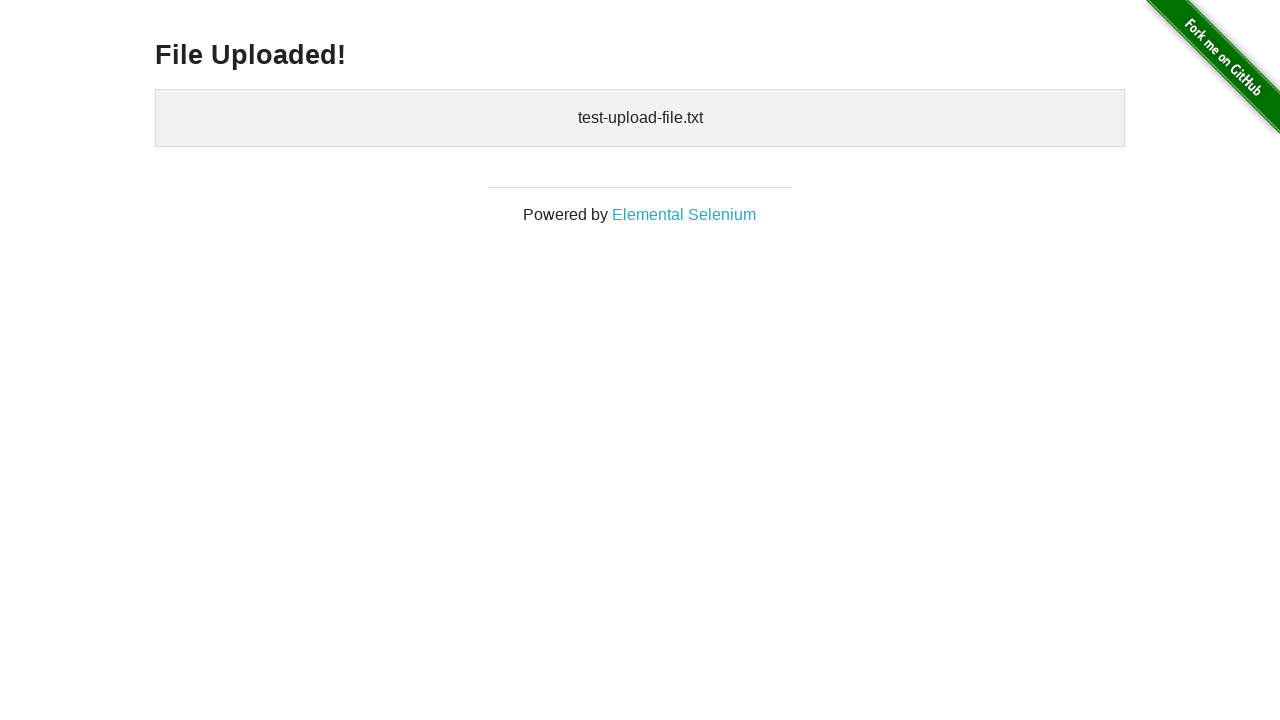

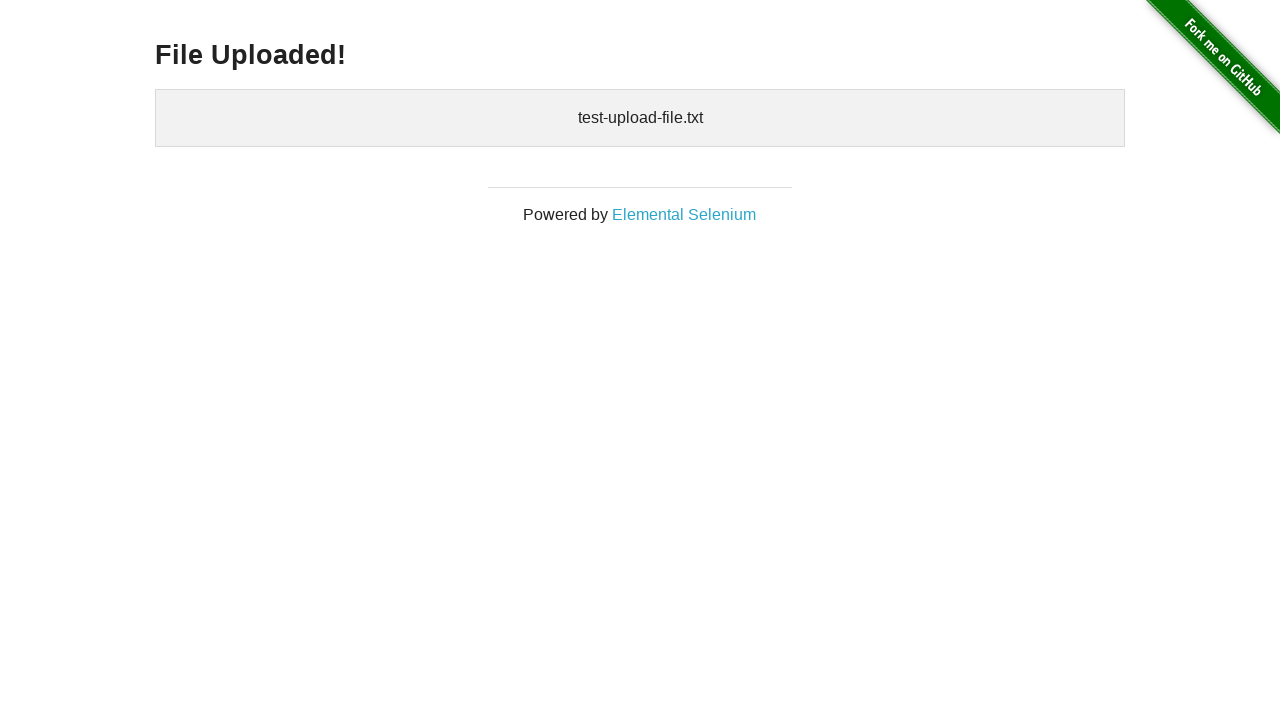